Navigates to Newegg's laptop category page and verifies that product listings are displayed

Starting URL: https://www.newegg.com/Laptops-Notebooks/Category/ID-223?Tpk=laptops

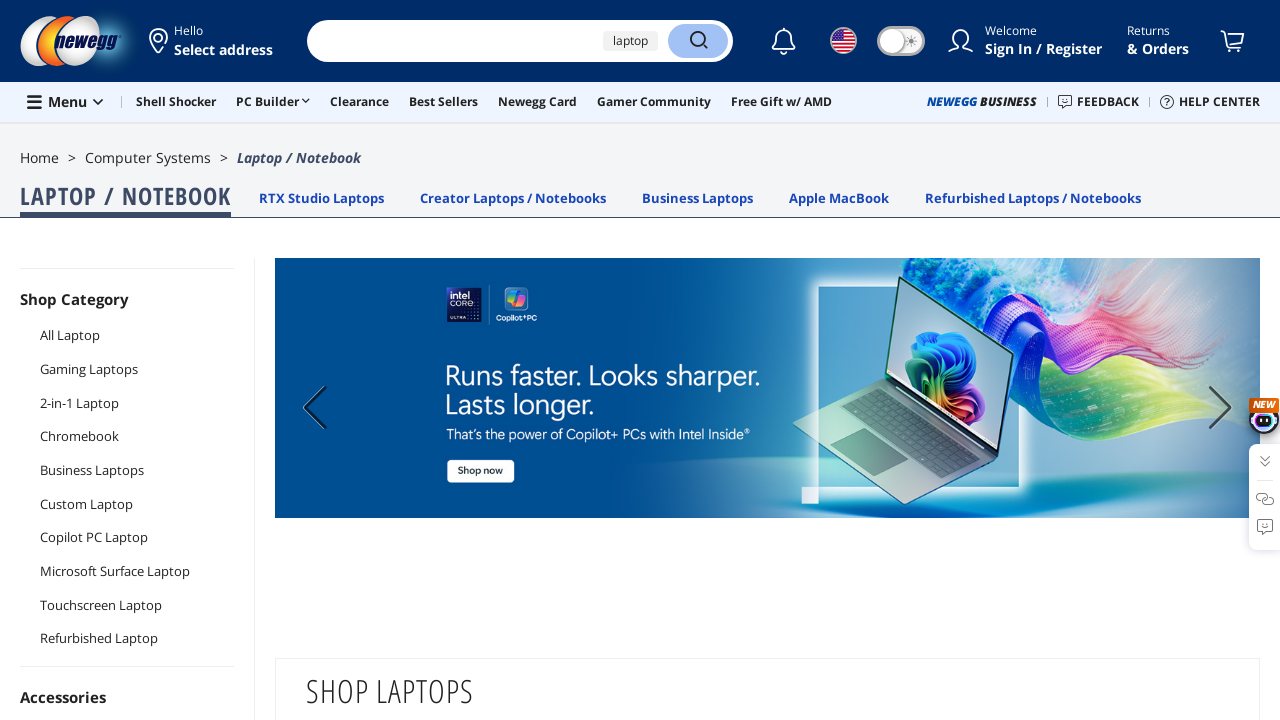

Navigated to Newegg laptop category page
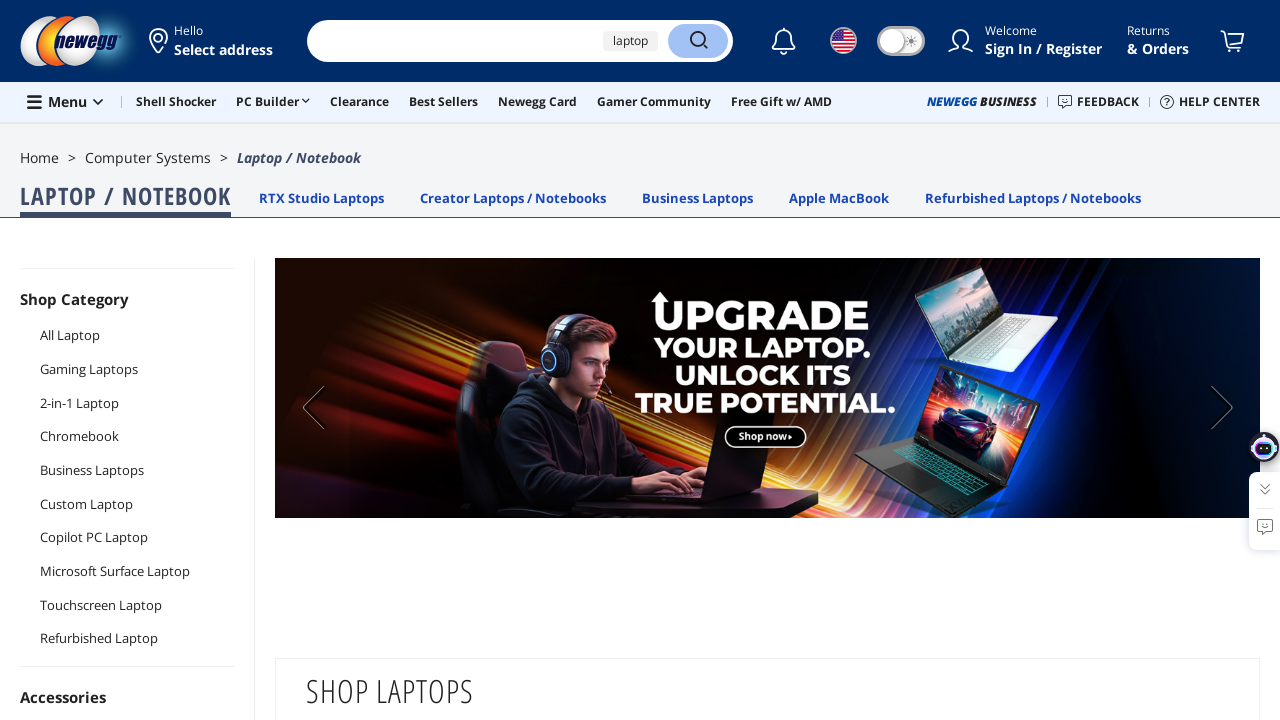

Product listings loaded on the page
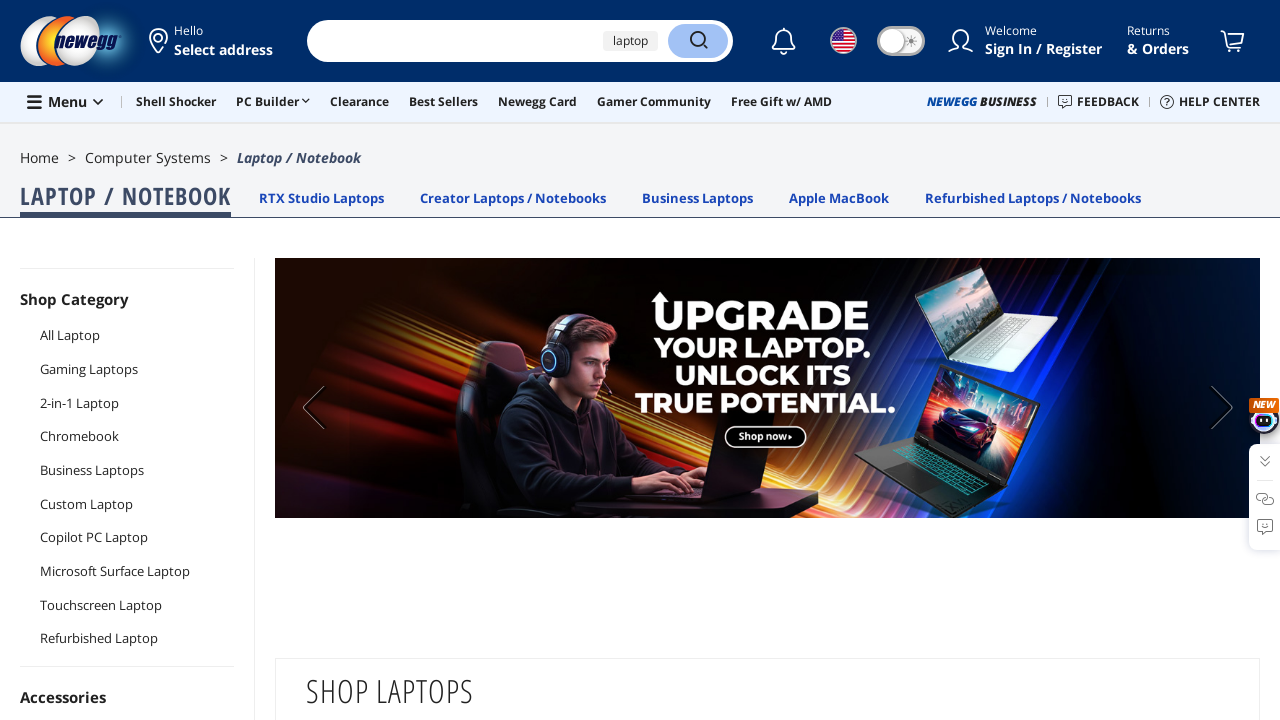

Verified that product listings are displayed
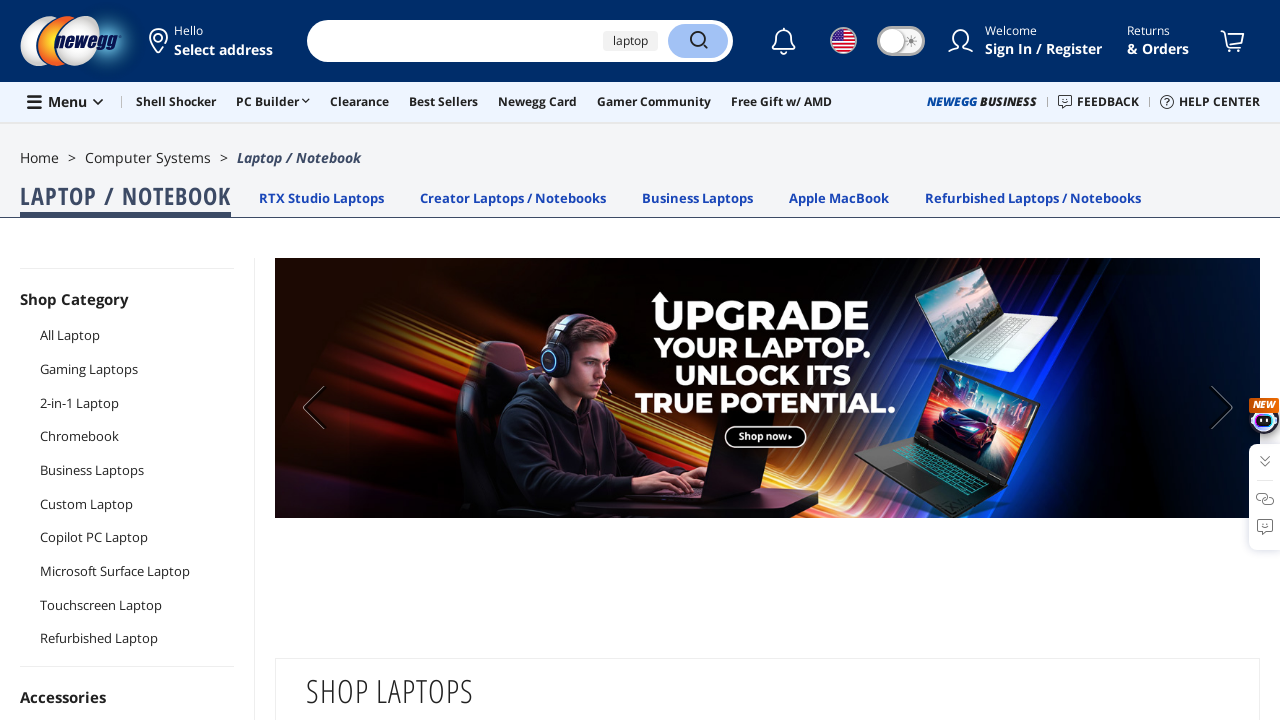

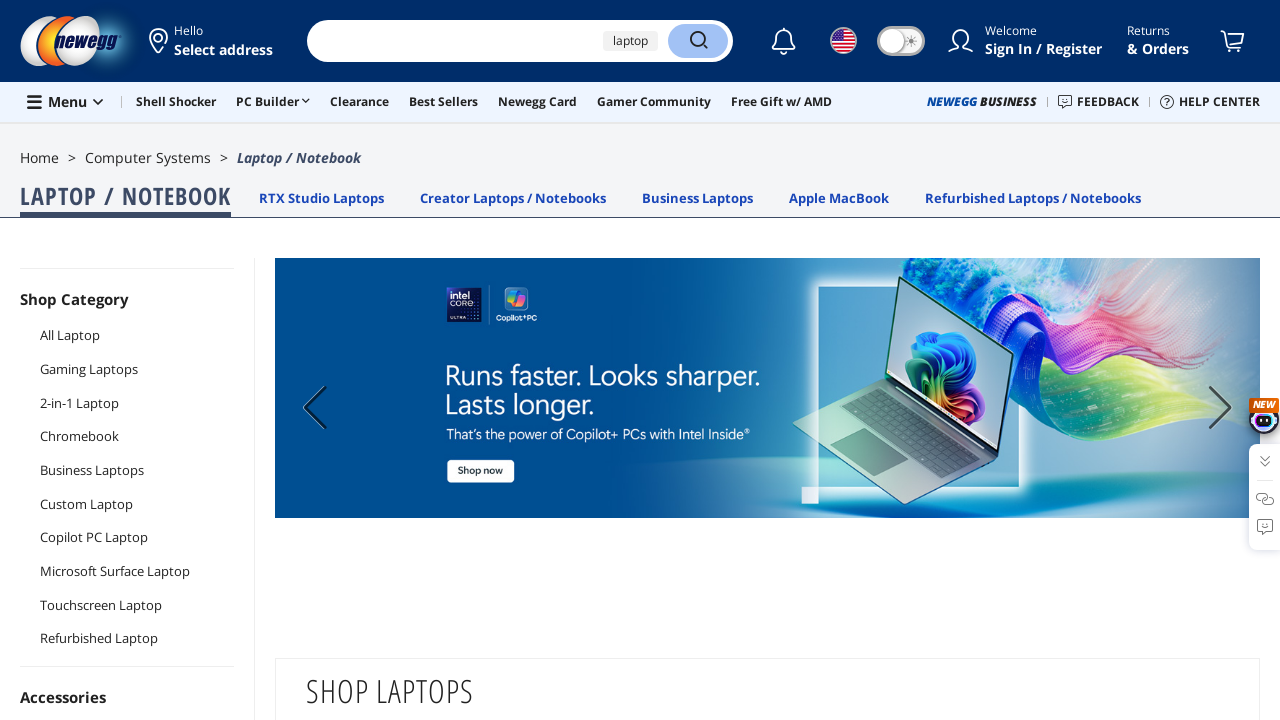